Tests a slow calculator web application by clicking buttons to perform the calculation 1 + 3 and verifying the result displays 4

Starting URL: https://bonigarcia.dev/selenium-webdriver-java/slow-calculator.html

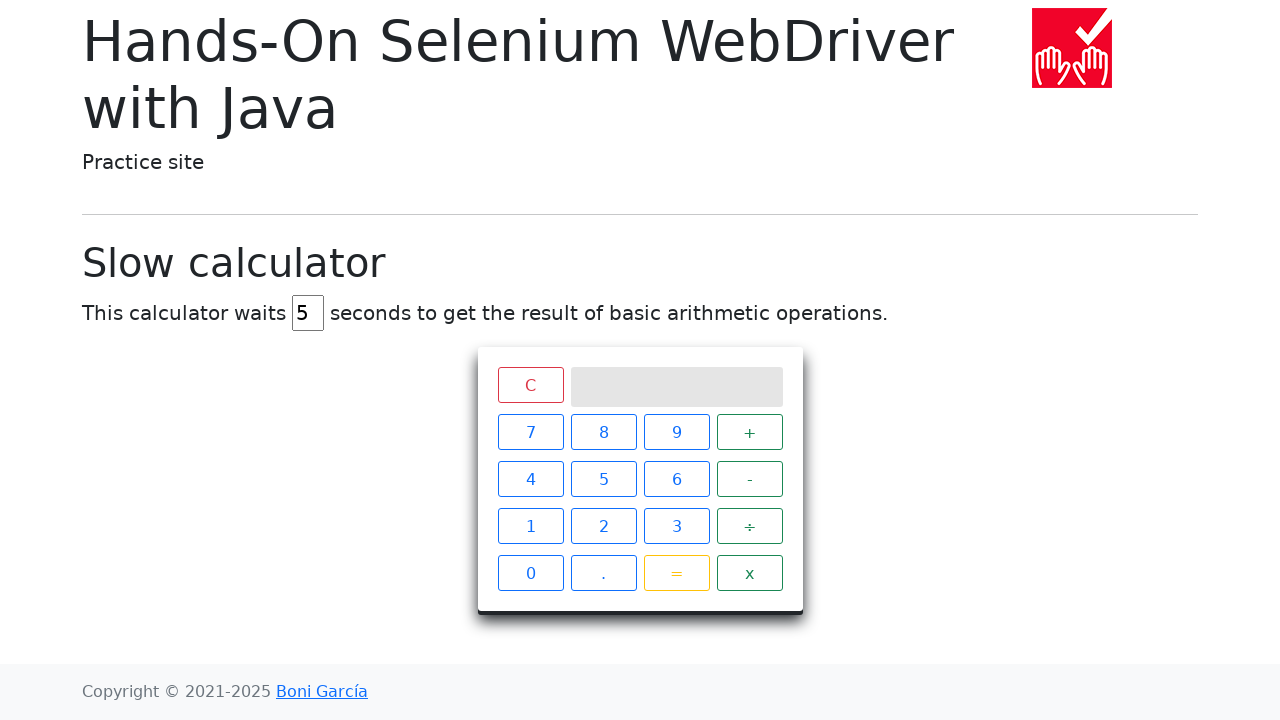

Clicked the '1' button on the calculator at (530, 526) on xpath=//span[text()='1']
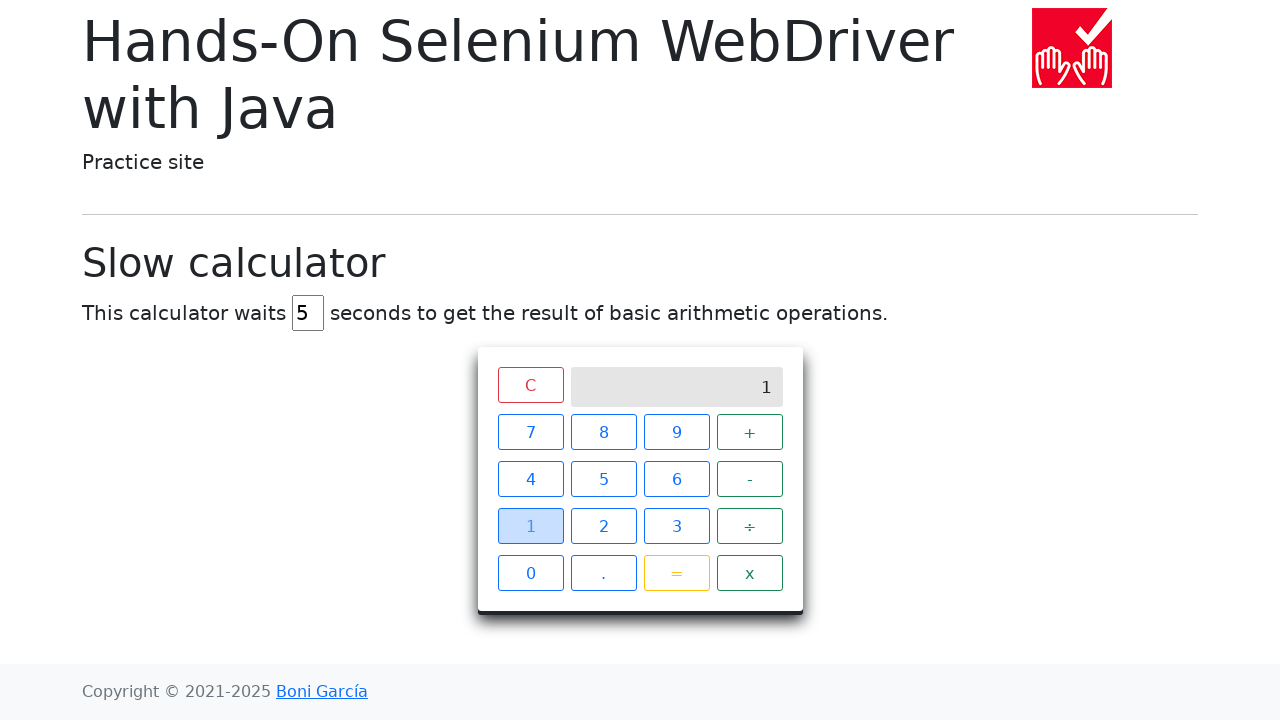

Clicked the '+' button on the calculator at (750, 432) on xpath=//span[text()='+']
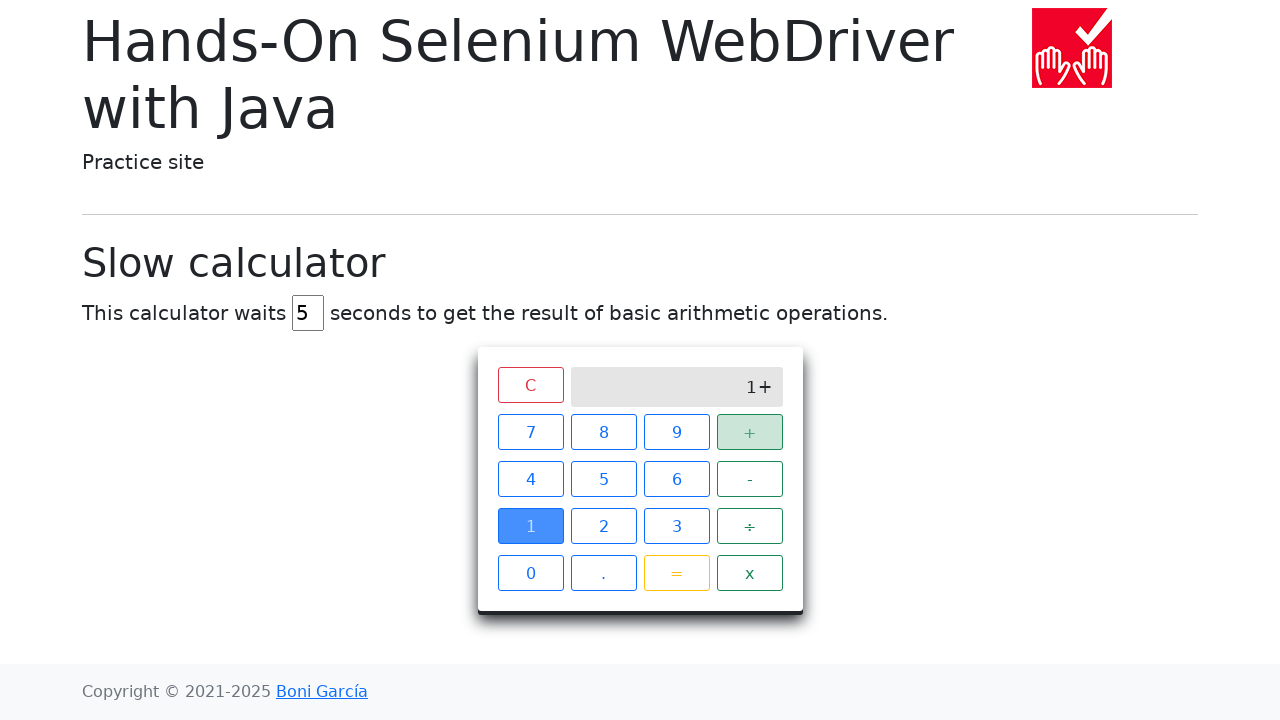

Clicked the '3' button on the calculator at (676, 526) on xpath=//span[text()='3']
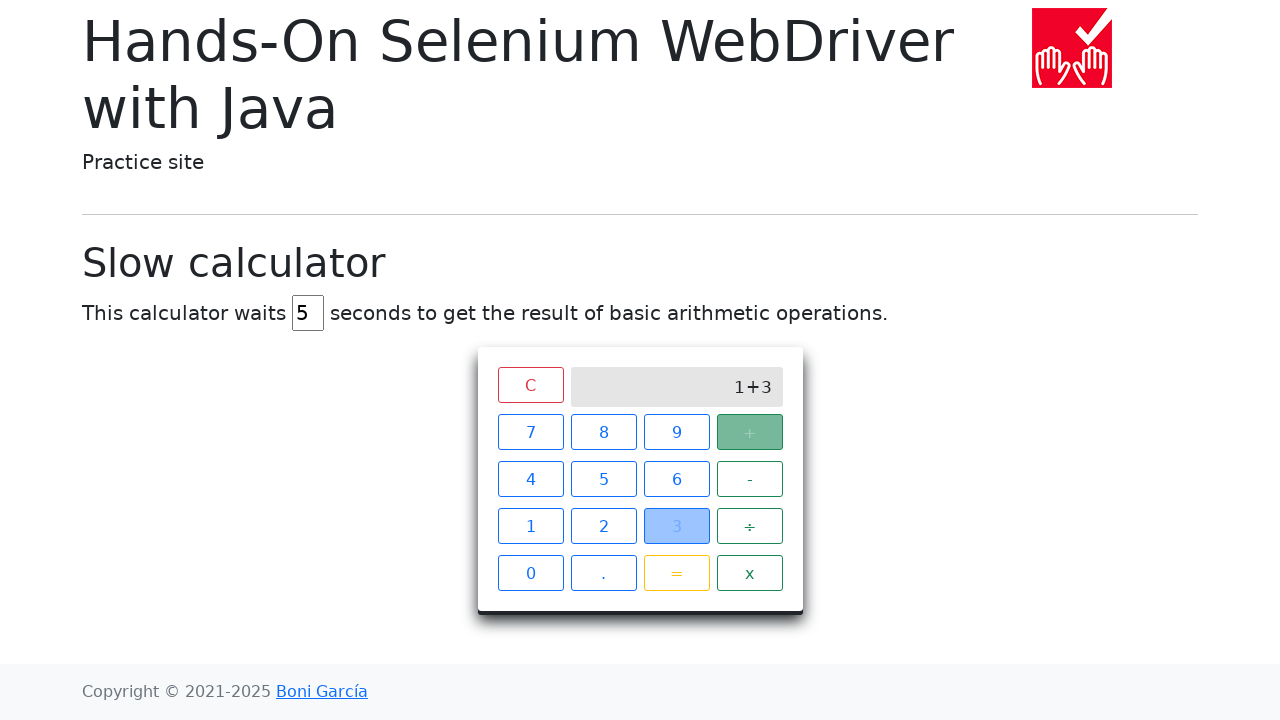

Clicked the '=' button on the calculator at (676, 573) on xpath=//span[text()='=']
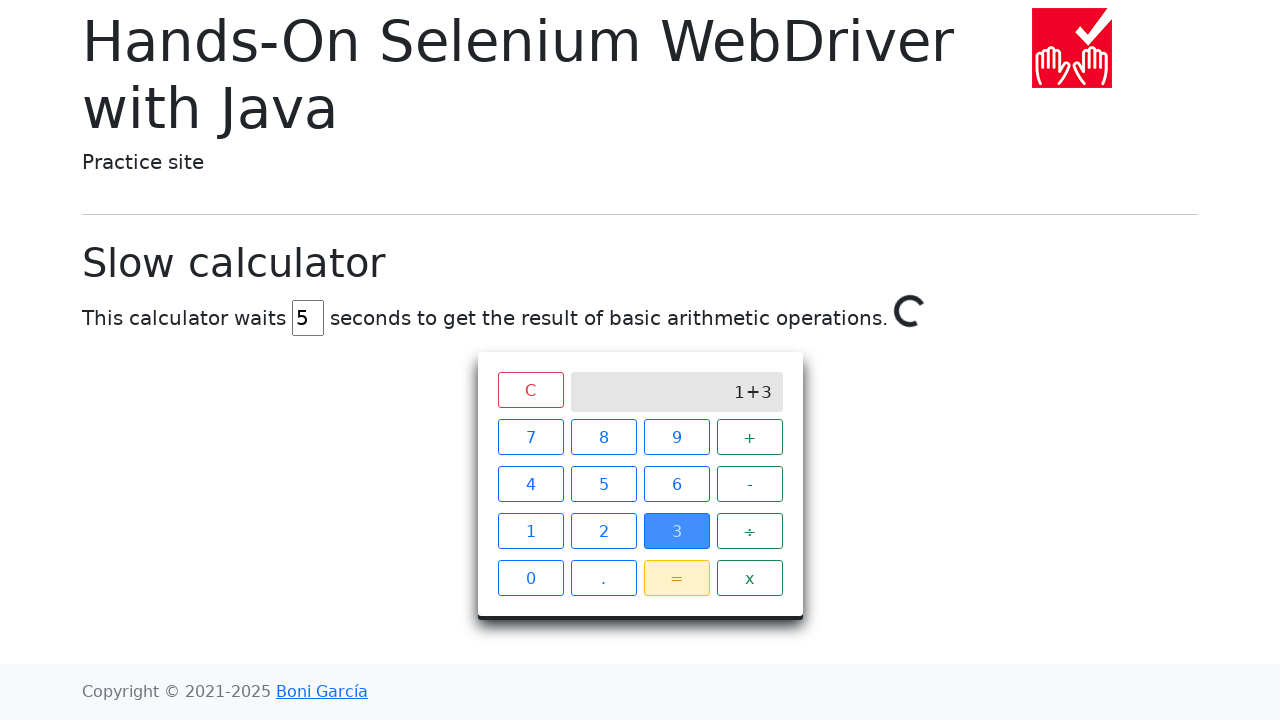

Calculator screen displayed result '4' for calculation 1 + 3
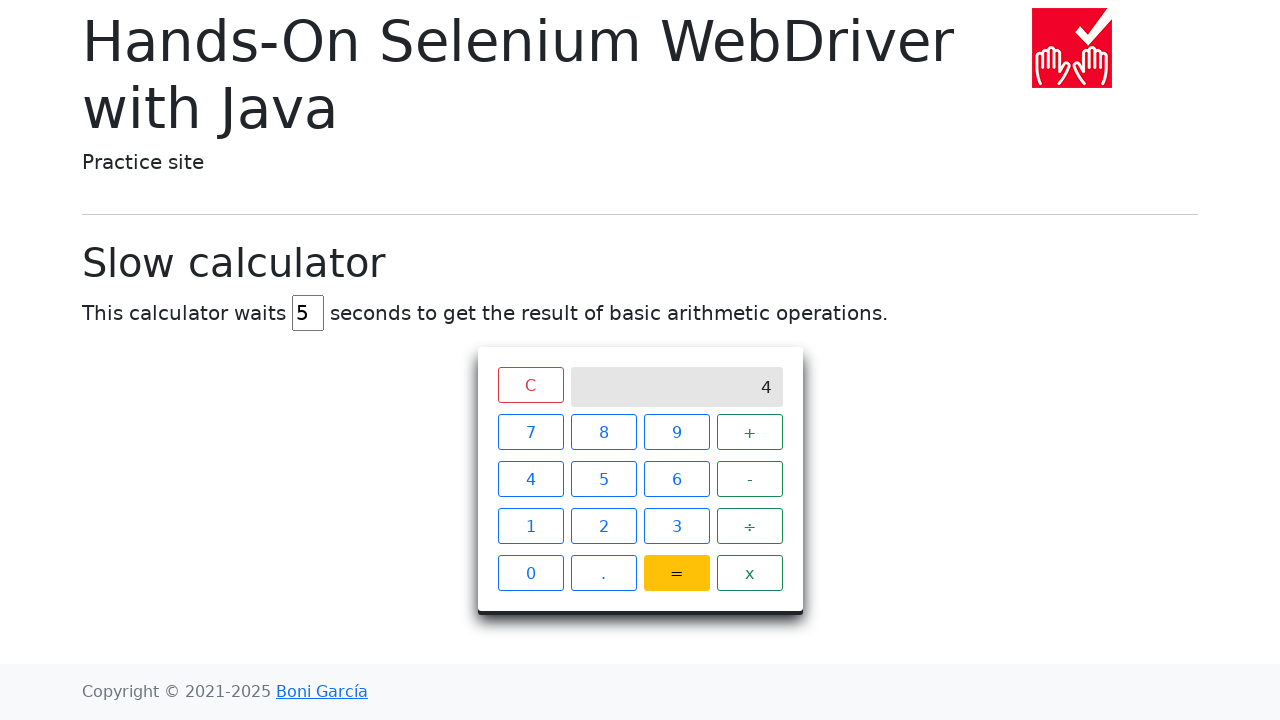

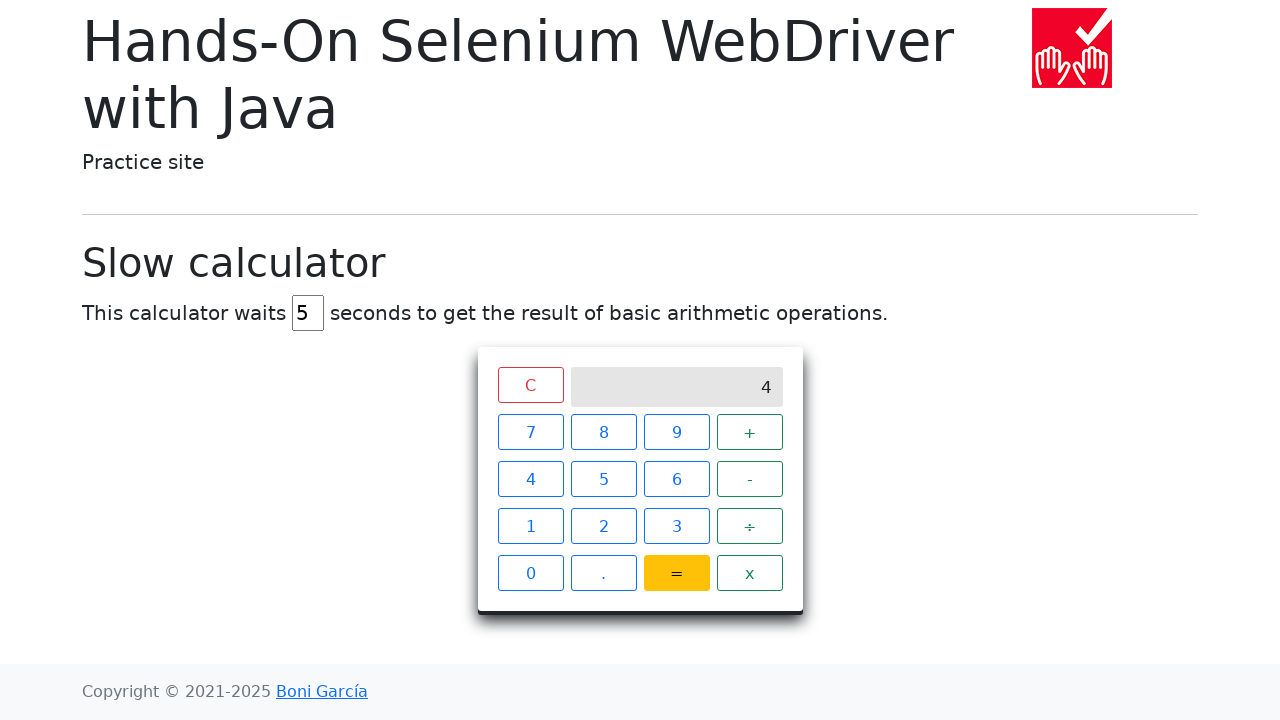